Tests drag and drop functionality by dragging the "Drag me" element and dropping it onto the "Drop here" target, then verifies the text changes to "Dropped!"

Starting URL: https://demoqa.com/droppable

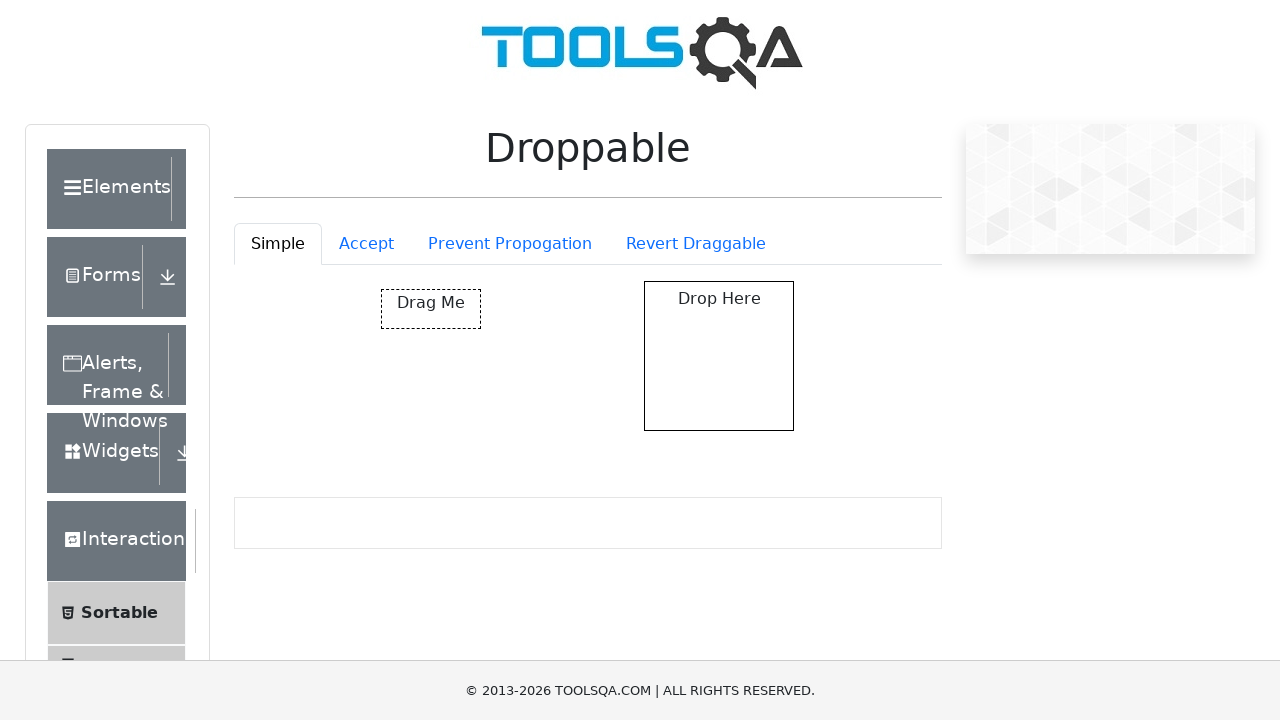

Waited for 'Drag me' element to be visible
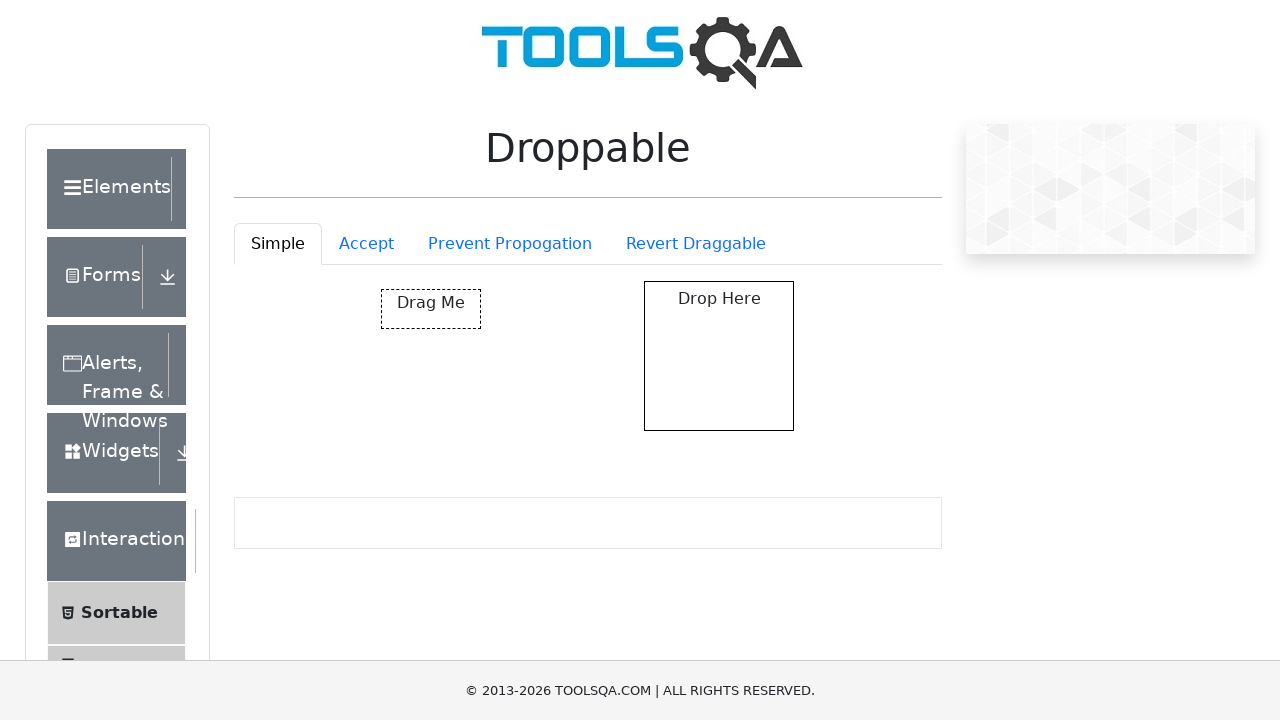

Waited for 'Drop here' target element to be visible
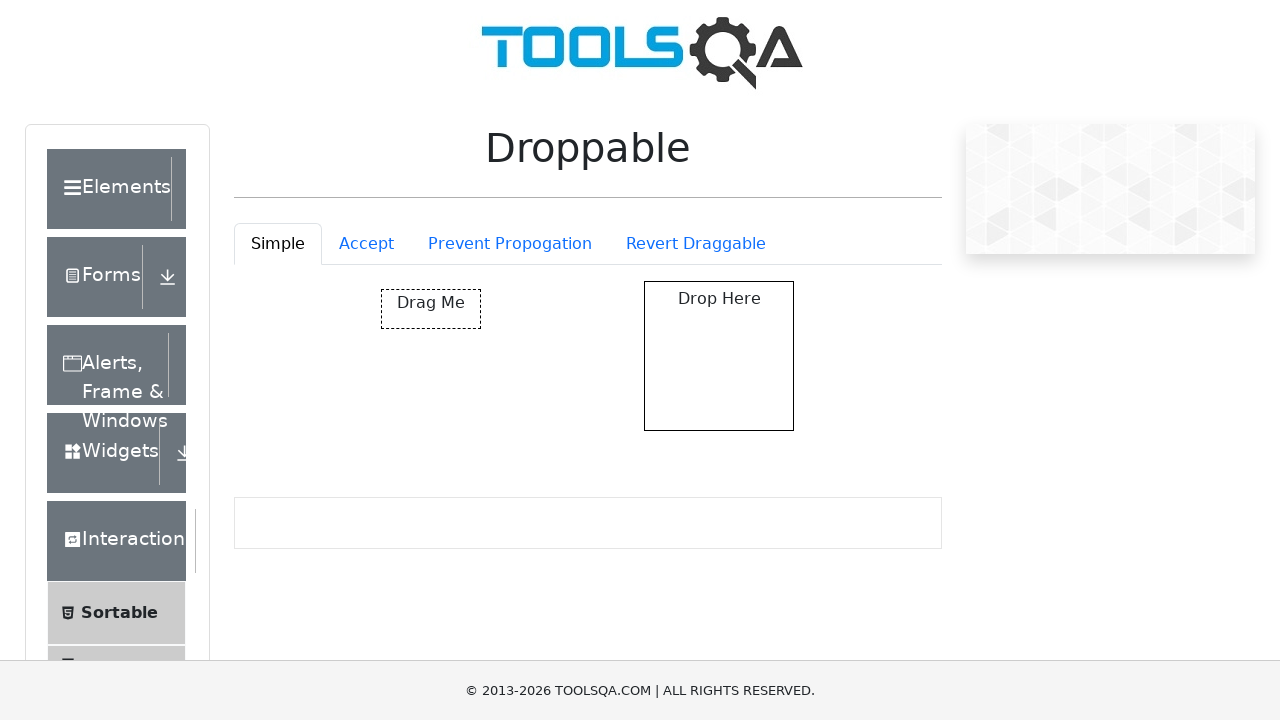

Dragged 'Drag me' element and dropped it onto 'Drop here' target at (719, 356)
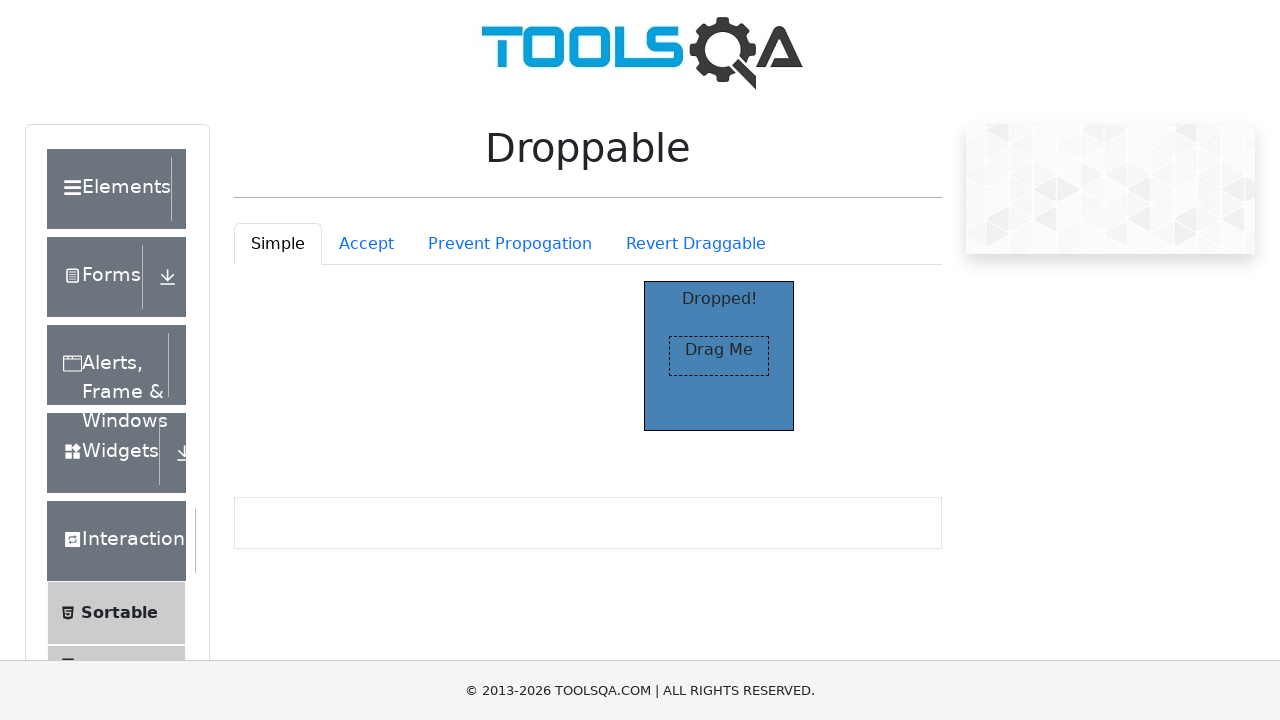

Waited for 'Dropped!' text to appear
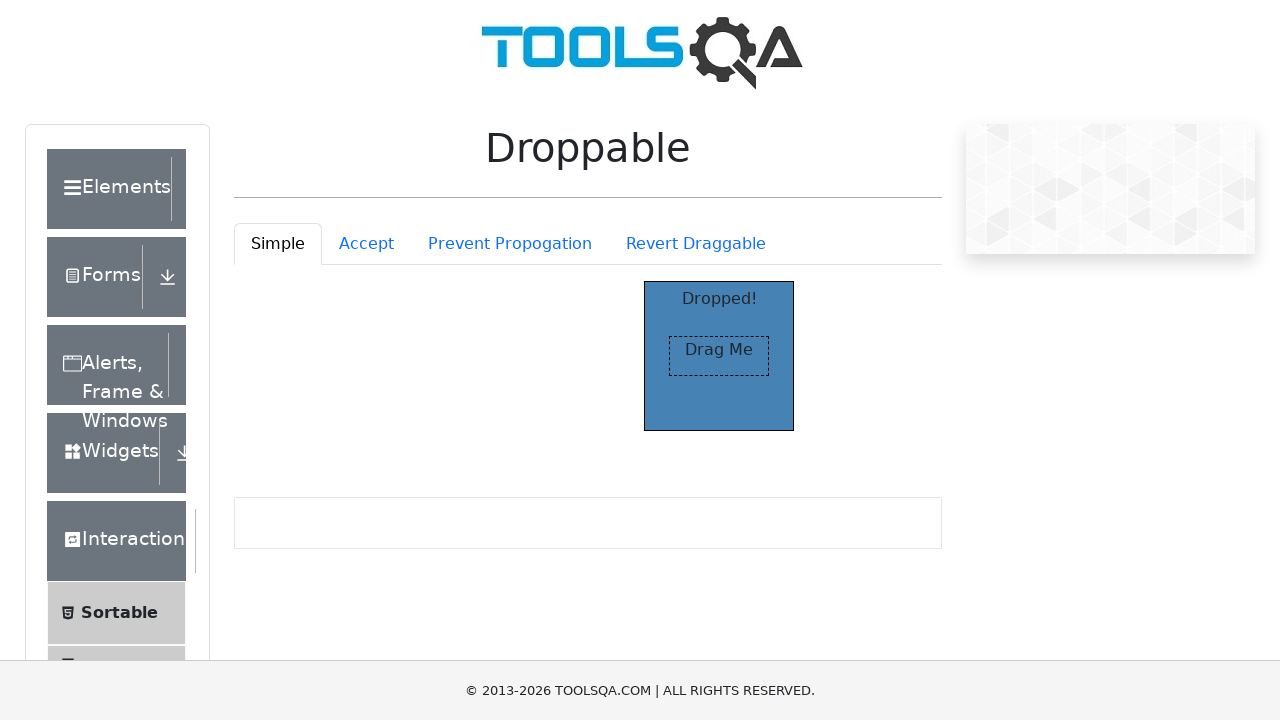

Retrieved the 'Dropped!' text content
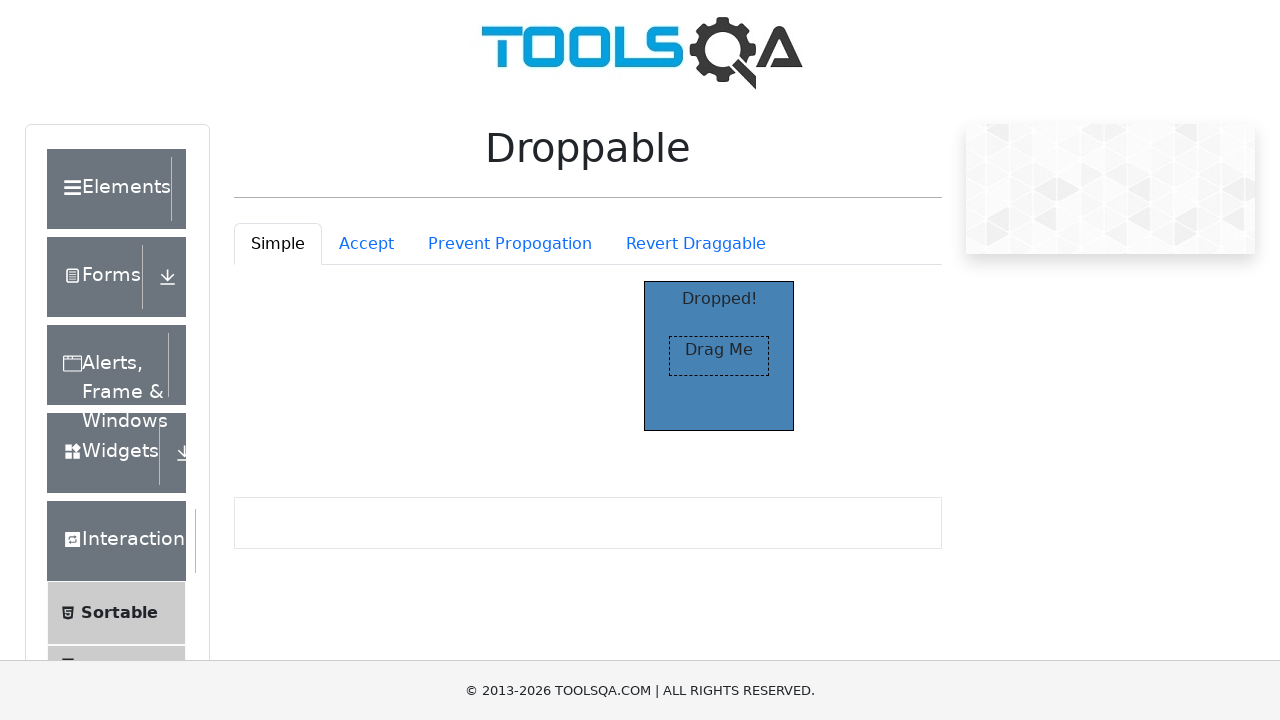

Verified that dropped text equals 'Dropped!' - assertion passed
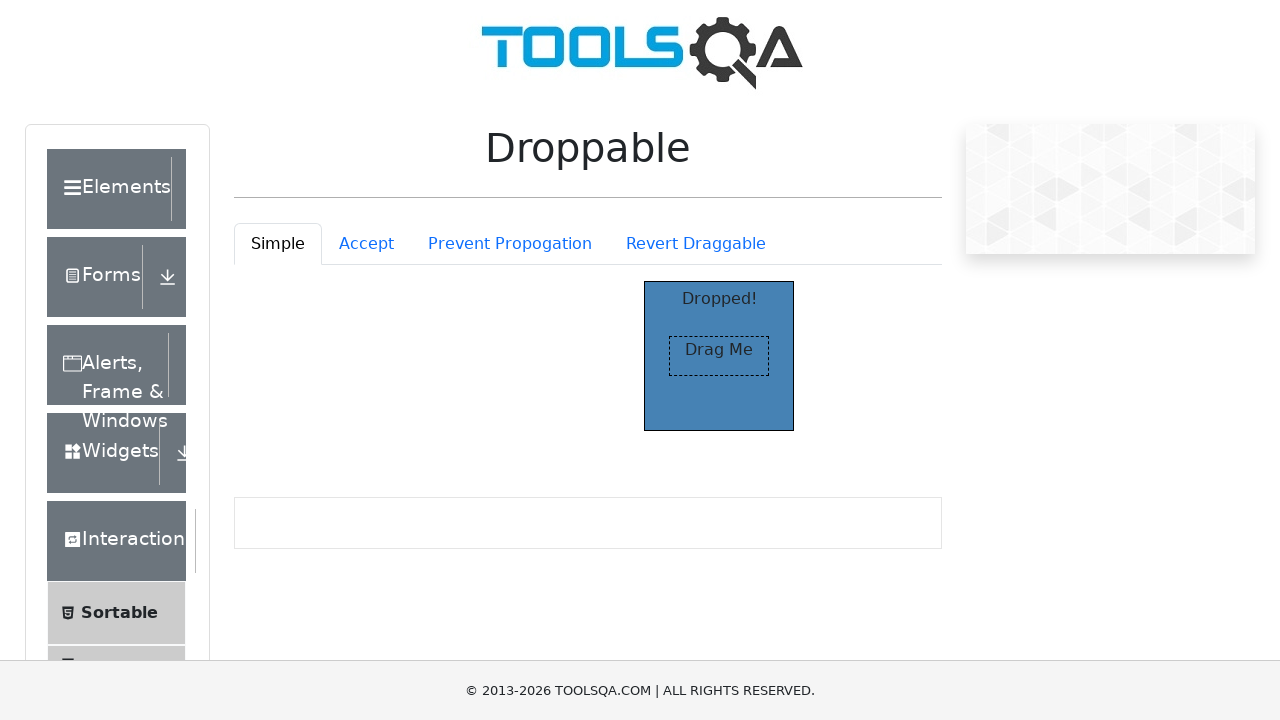

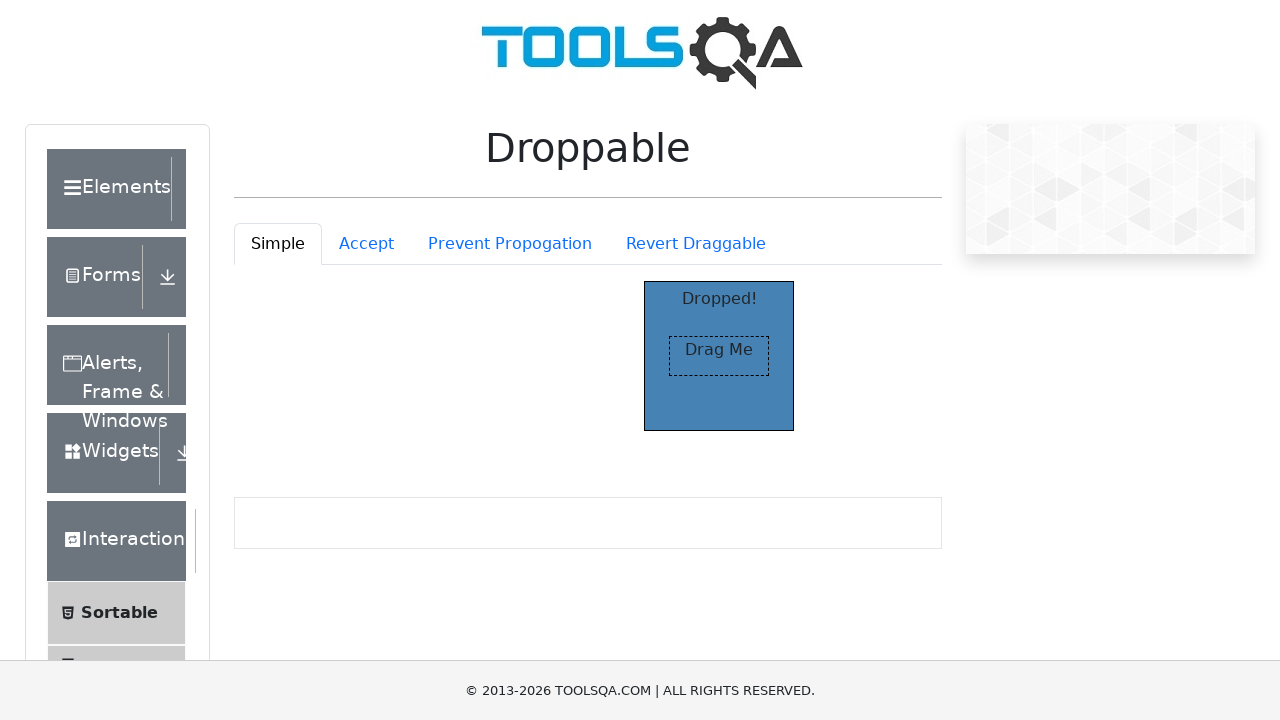